Tests drag and drop functionality by dragging an Angular image element to a drop area

Starting URL: https://demo.automationtesting.in/Dynamic.html

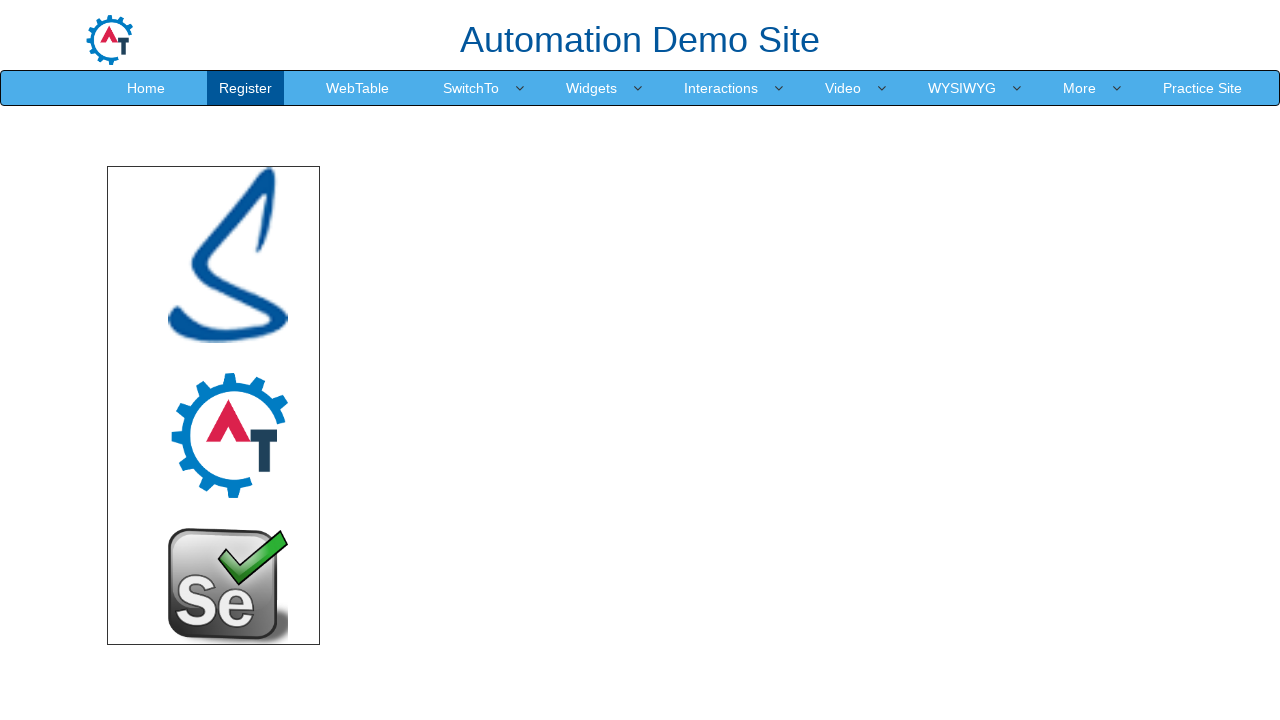

Waited for Angular image element to be available
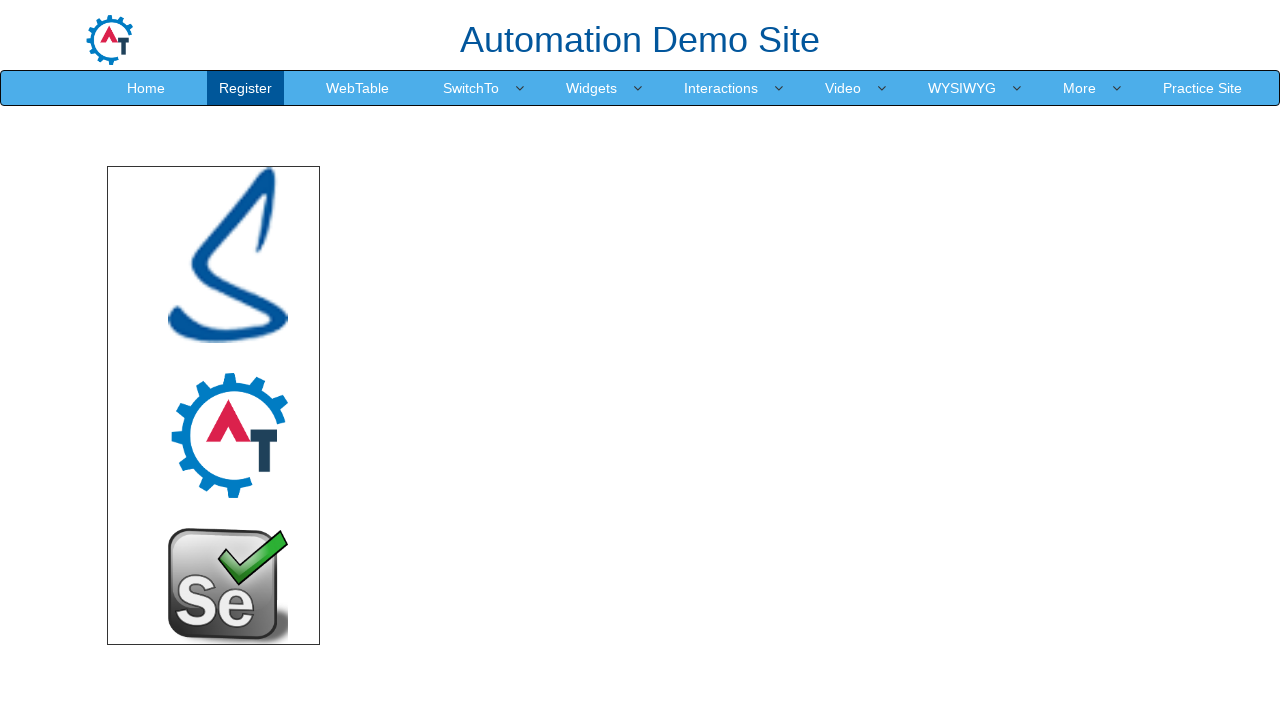

Waited for drop area element to be available
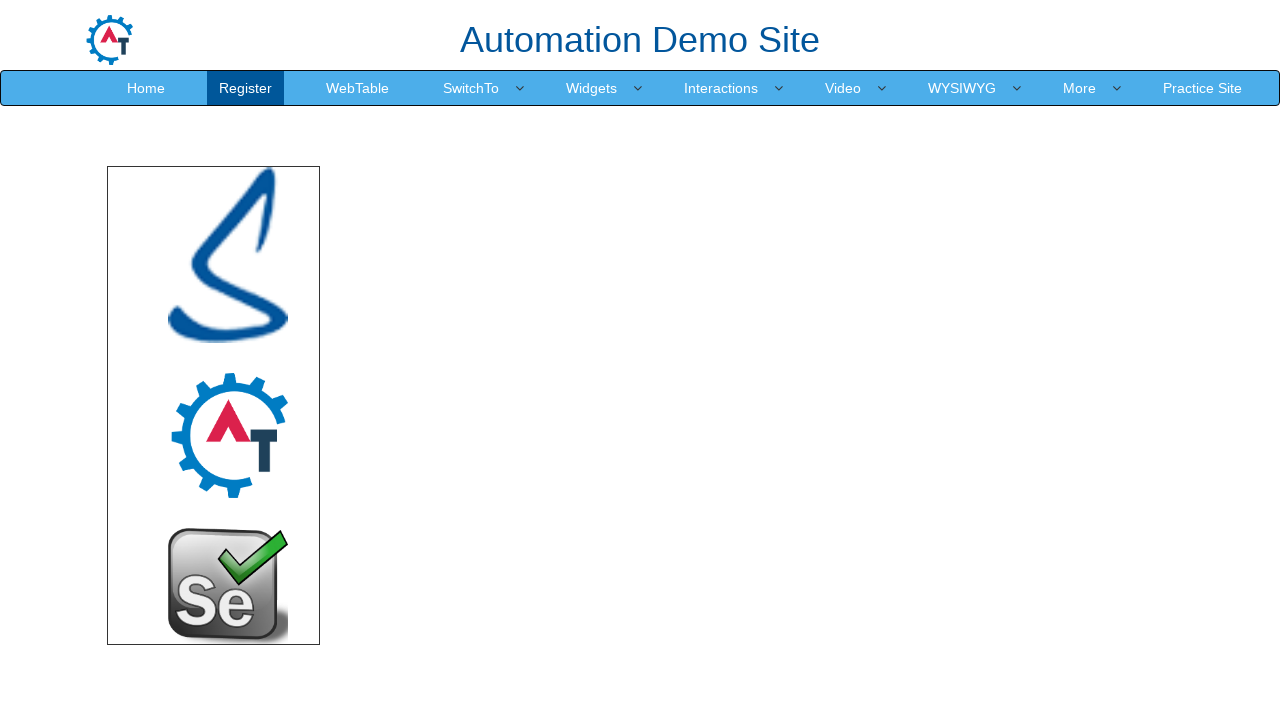

Located Angular image element
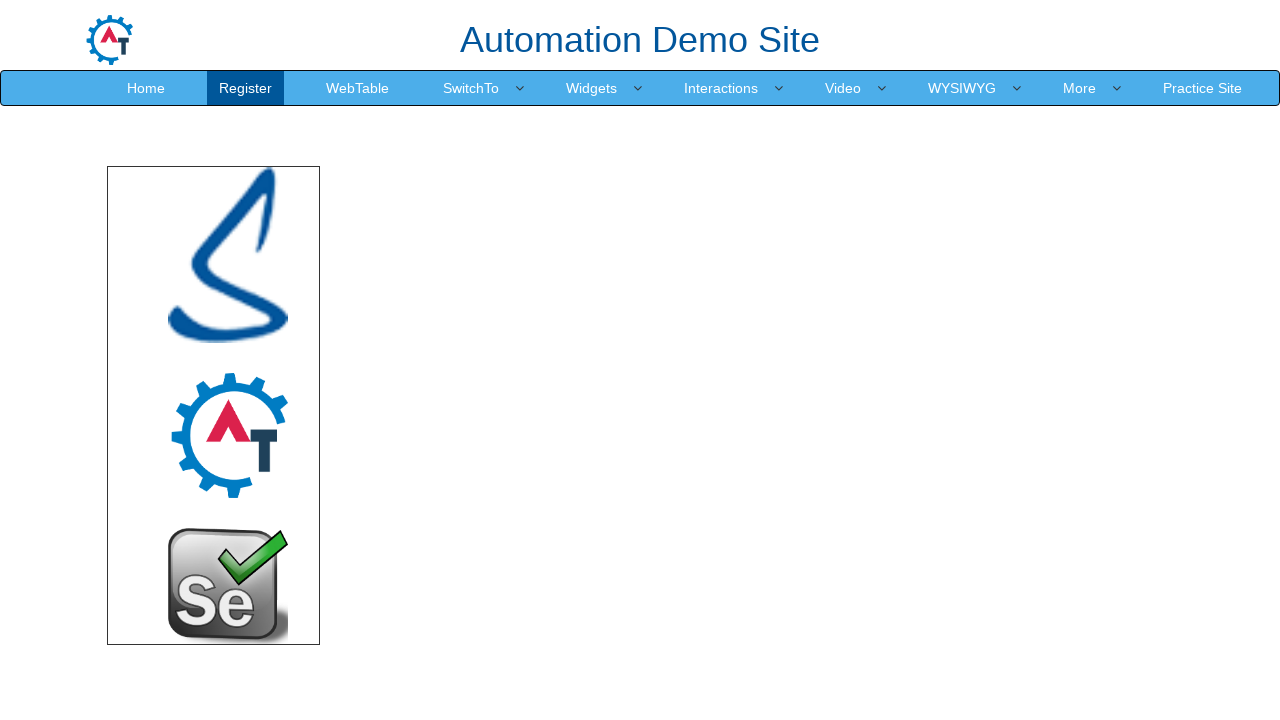

Located drop area element
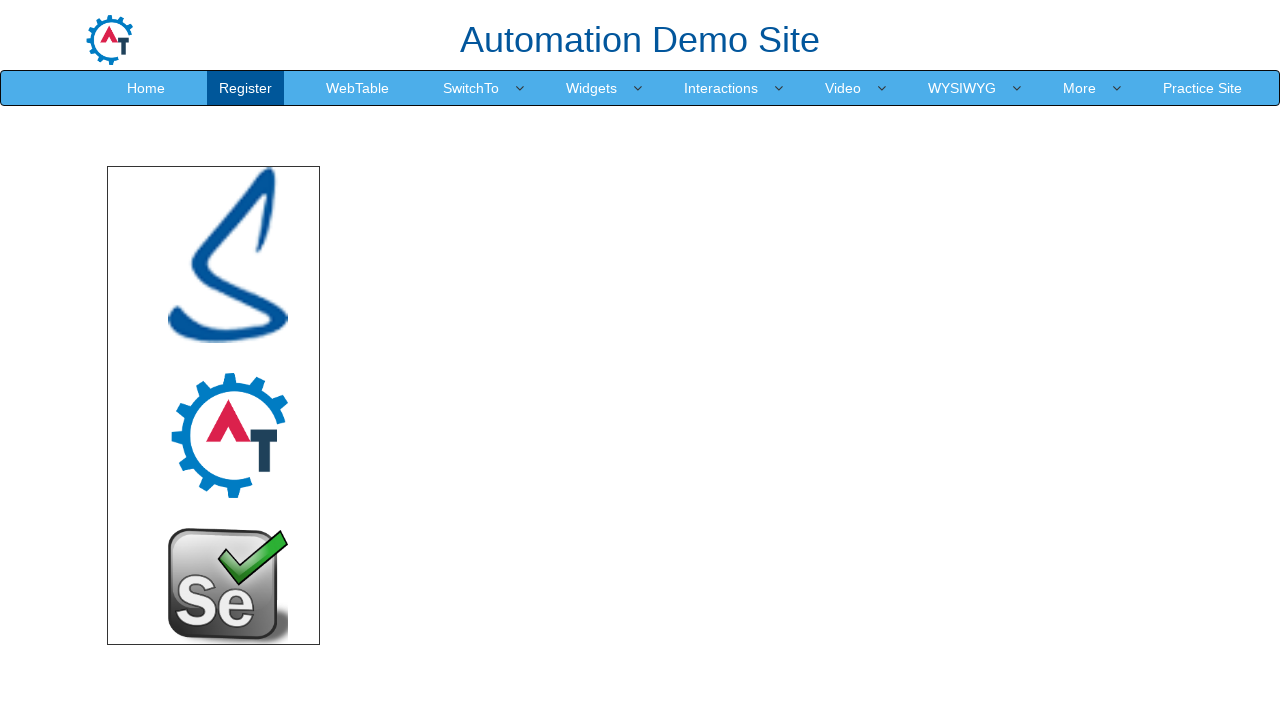

Dragged Angular image element to drop area at (747, 351)
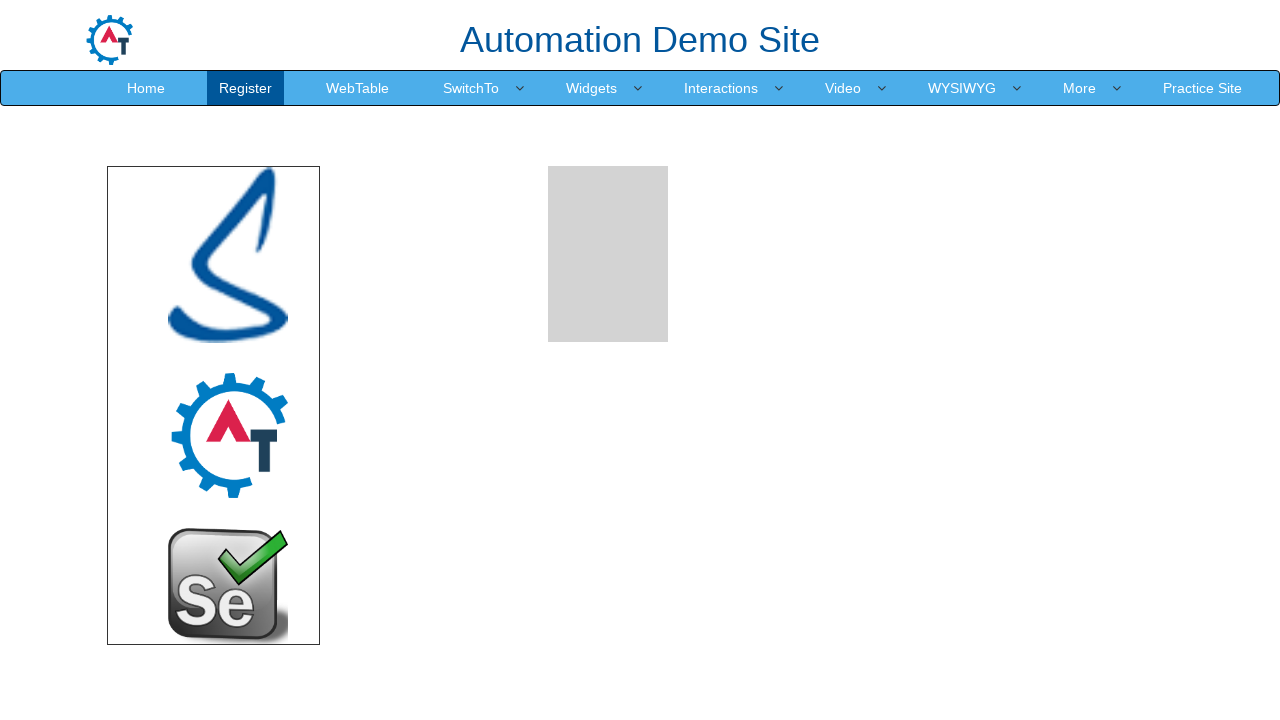

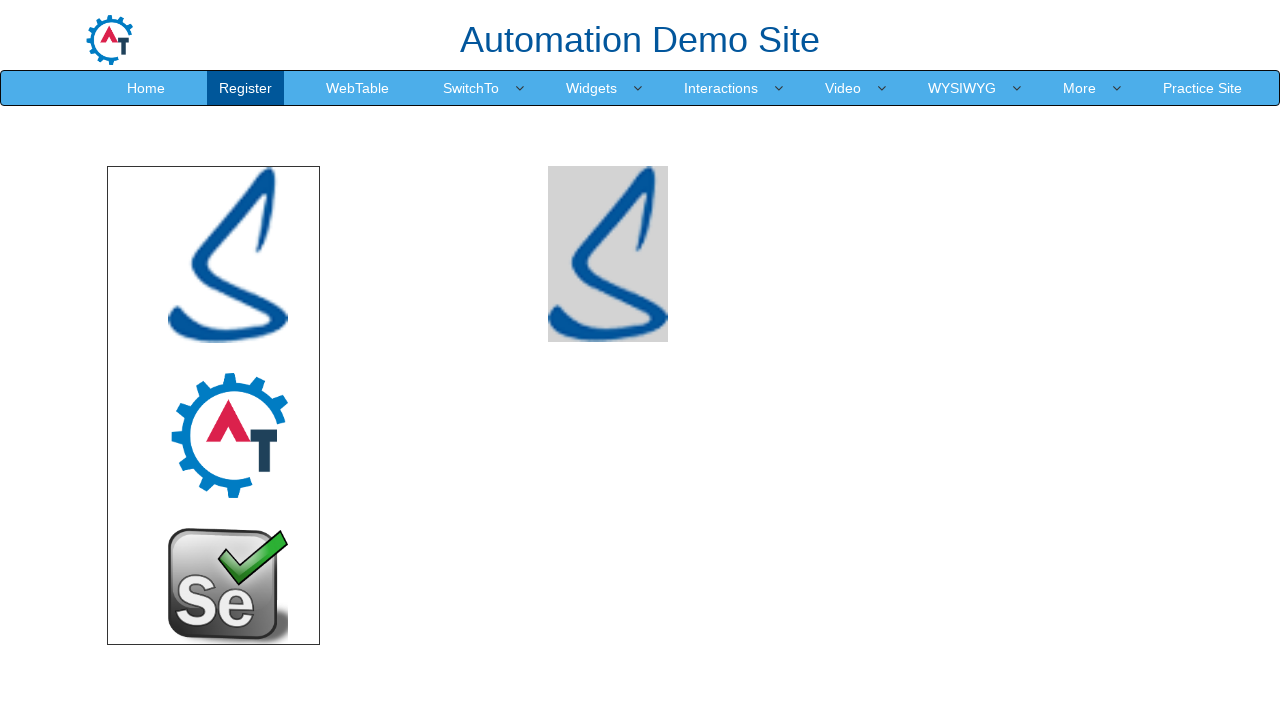